Tests browser window handling by clicking a link that opens a new window, switching to the new window to verify content, then switching back to the parent window to verify its content.

Starting URL: https://the-internet.herokuapp.com/windows

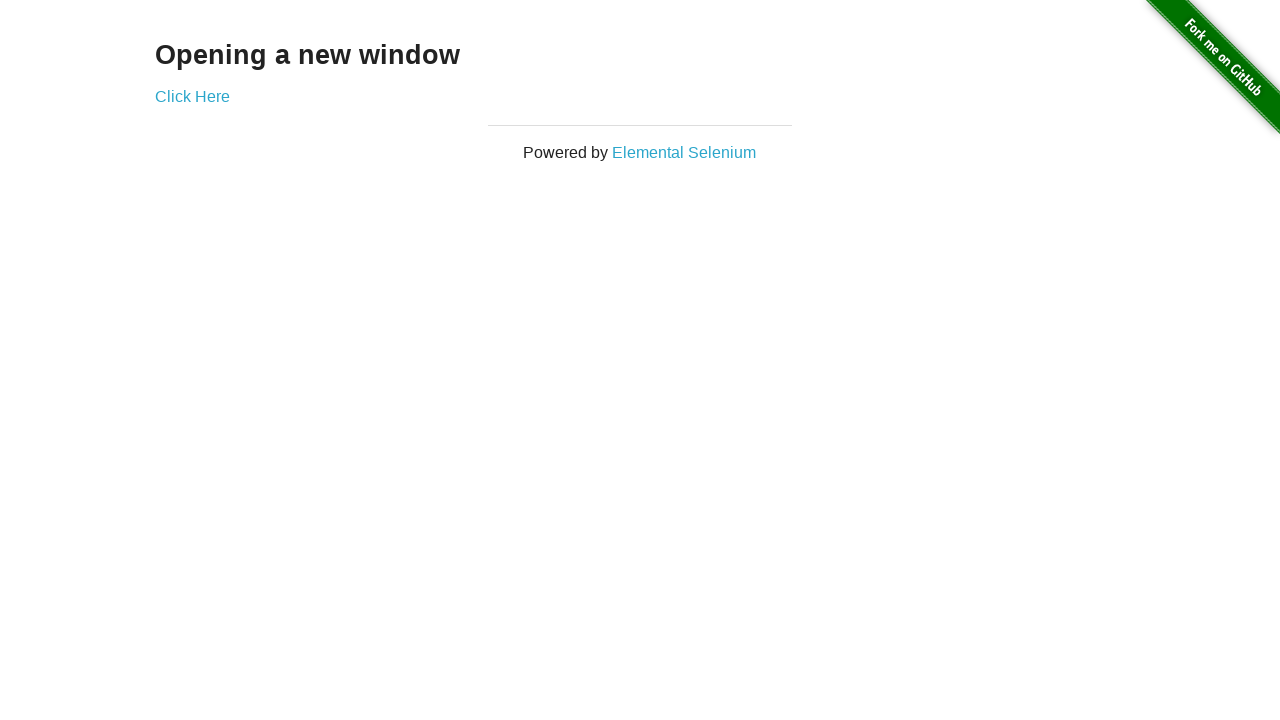

Clicked 'Click Here' link to open new window at (192, 96) on text=Click Here
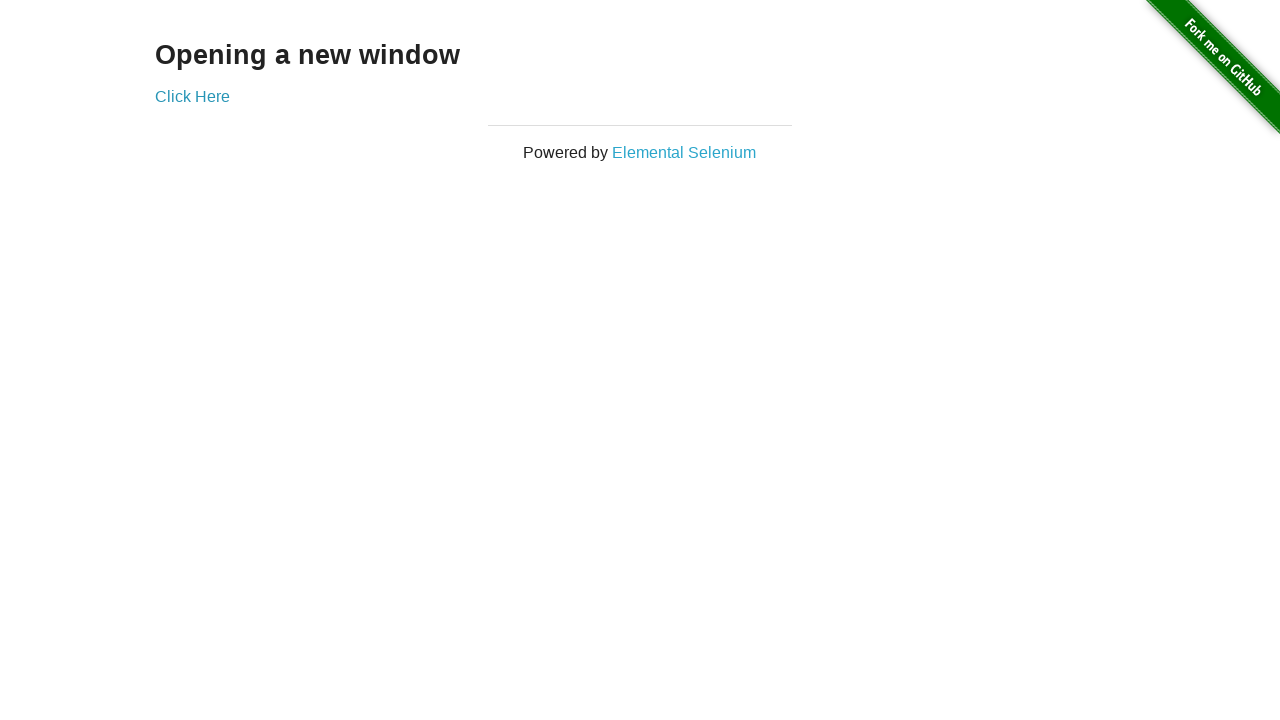

Obtained reference to new child window
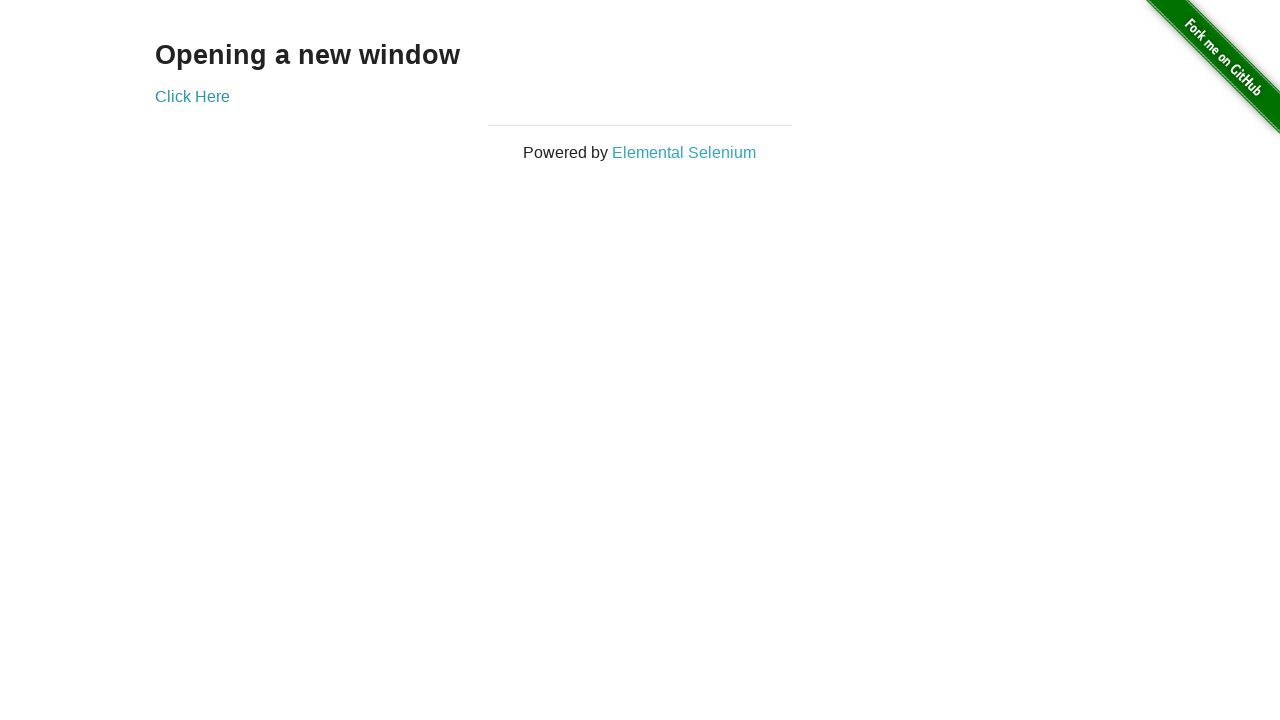

Child page finished loading
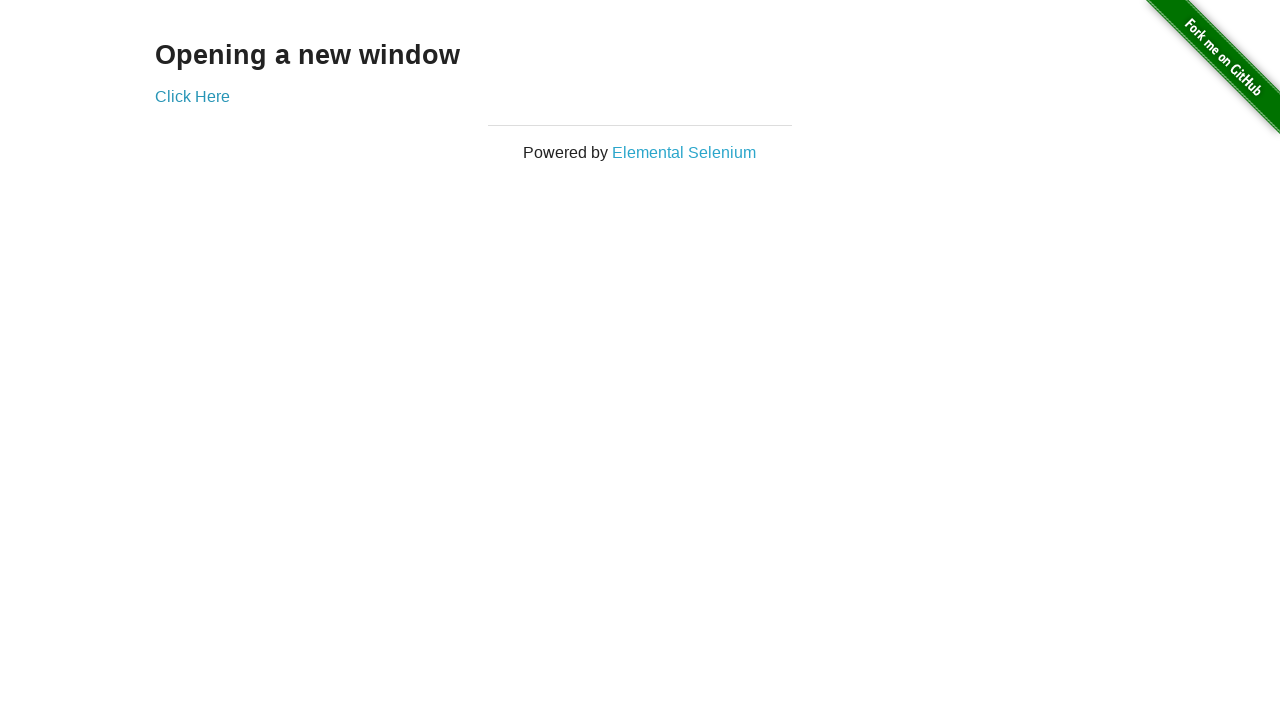

Retrieved child page heading: New Window
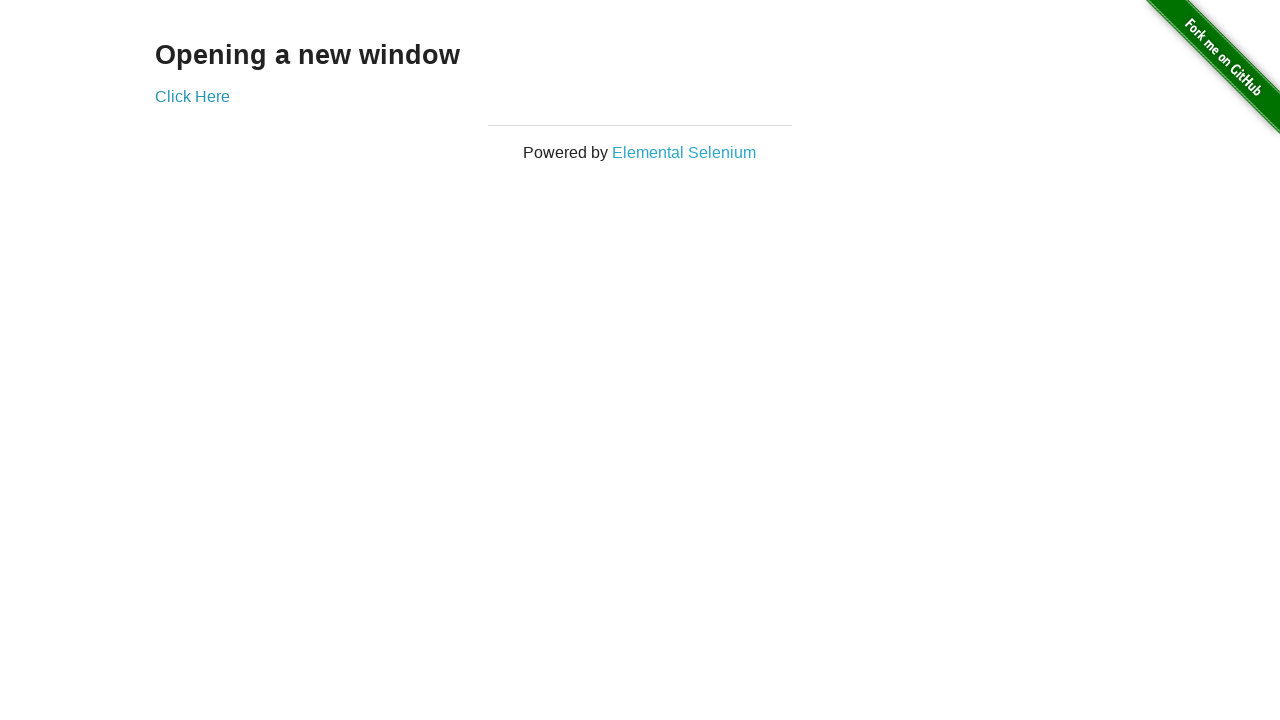

Retrieved parent page heading: Opening a new window
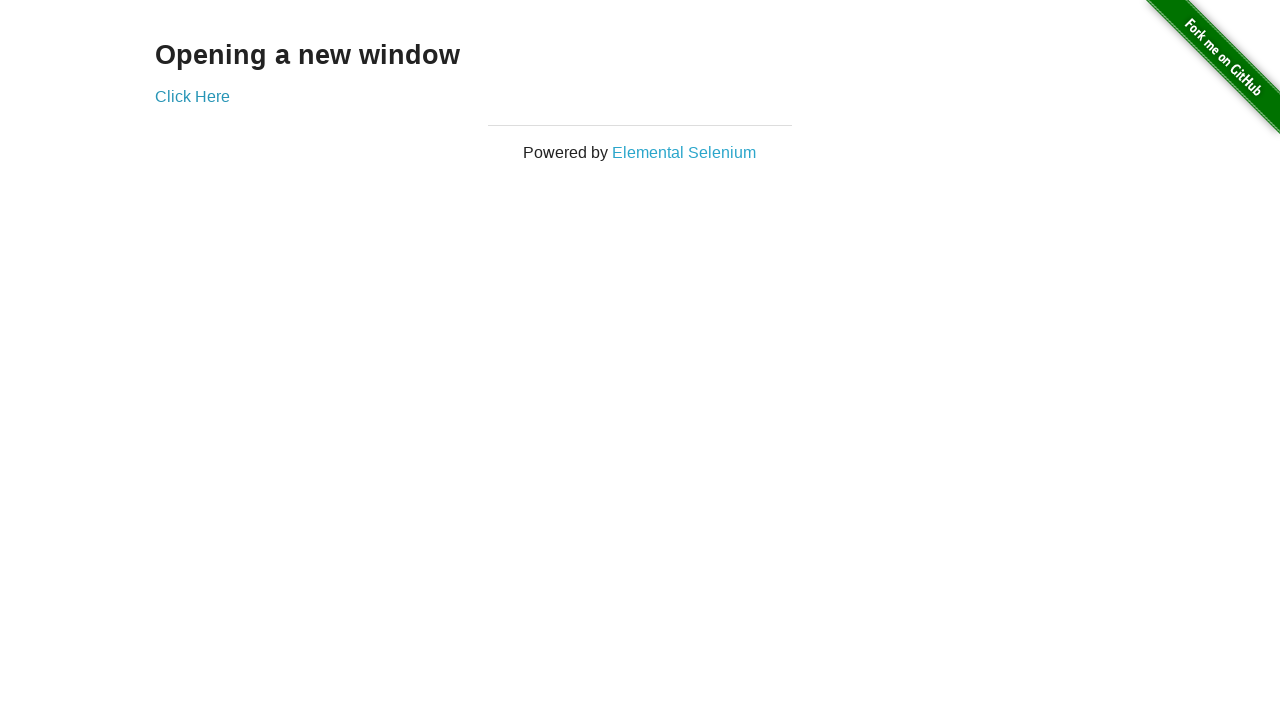

Closed child window
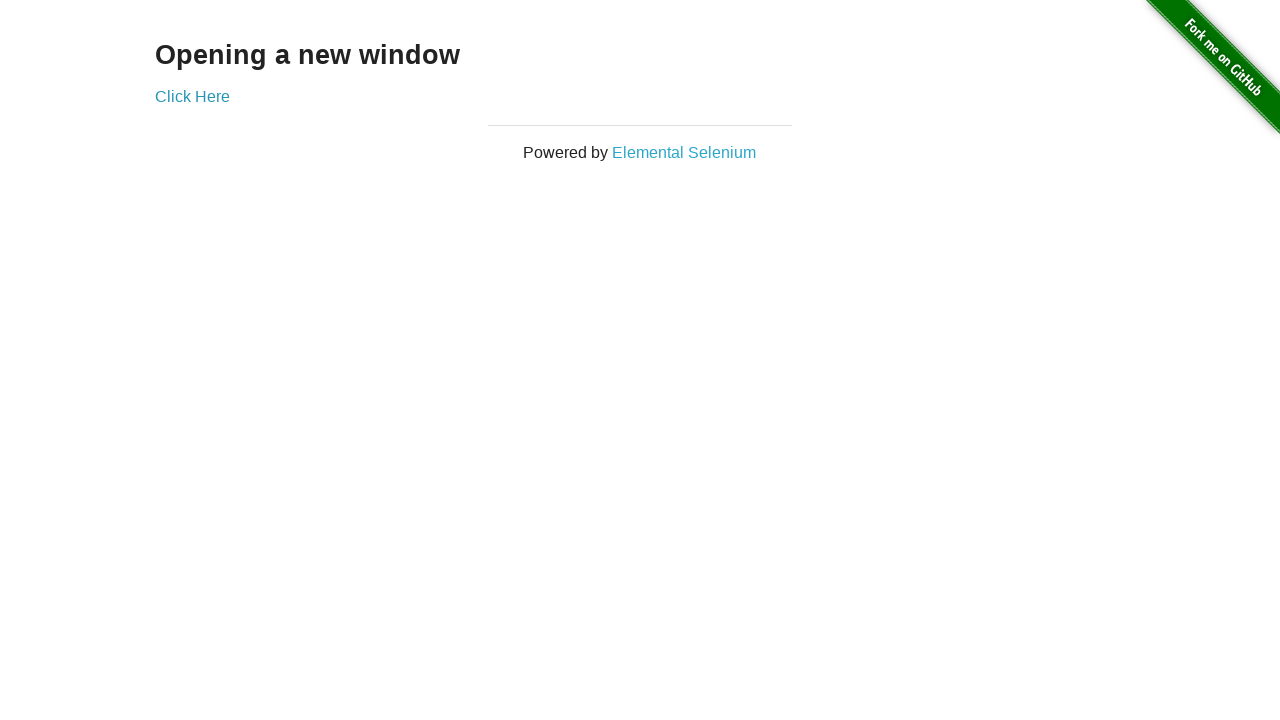

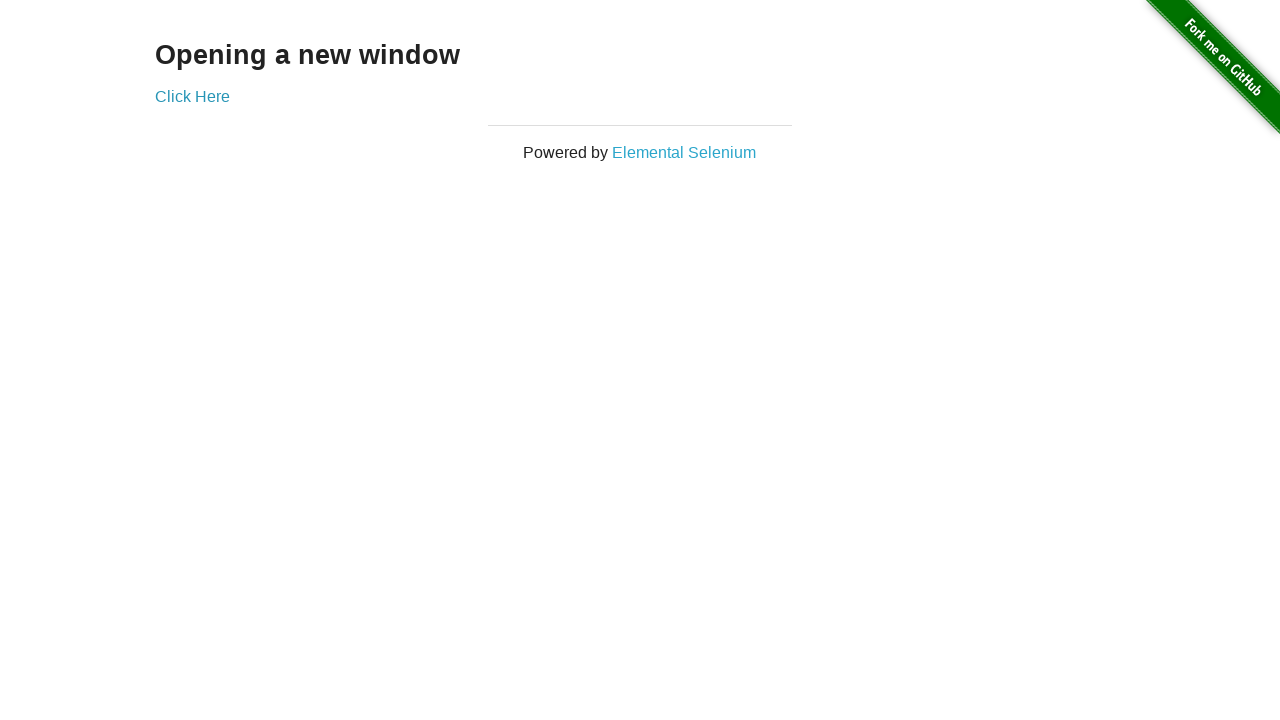